Simple browser automation test that navigates to Rahul Shetty Academy website and verifies the page loads by checking the title and URL are accessible.

Starting URL: https://rahulshettyacademy.com

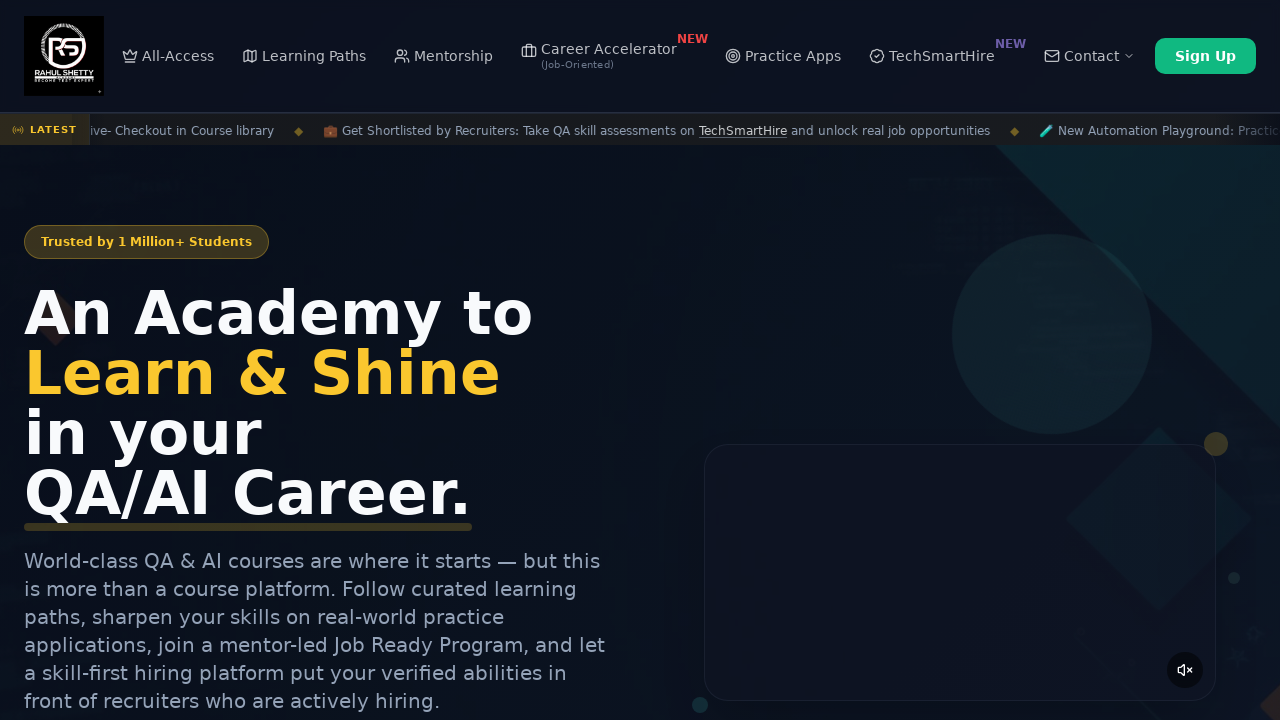

Waited for page to reach domcontentloaded state
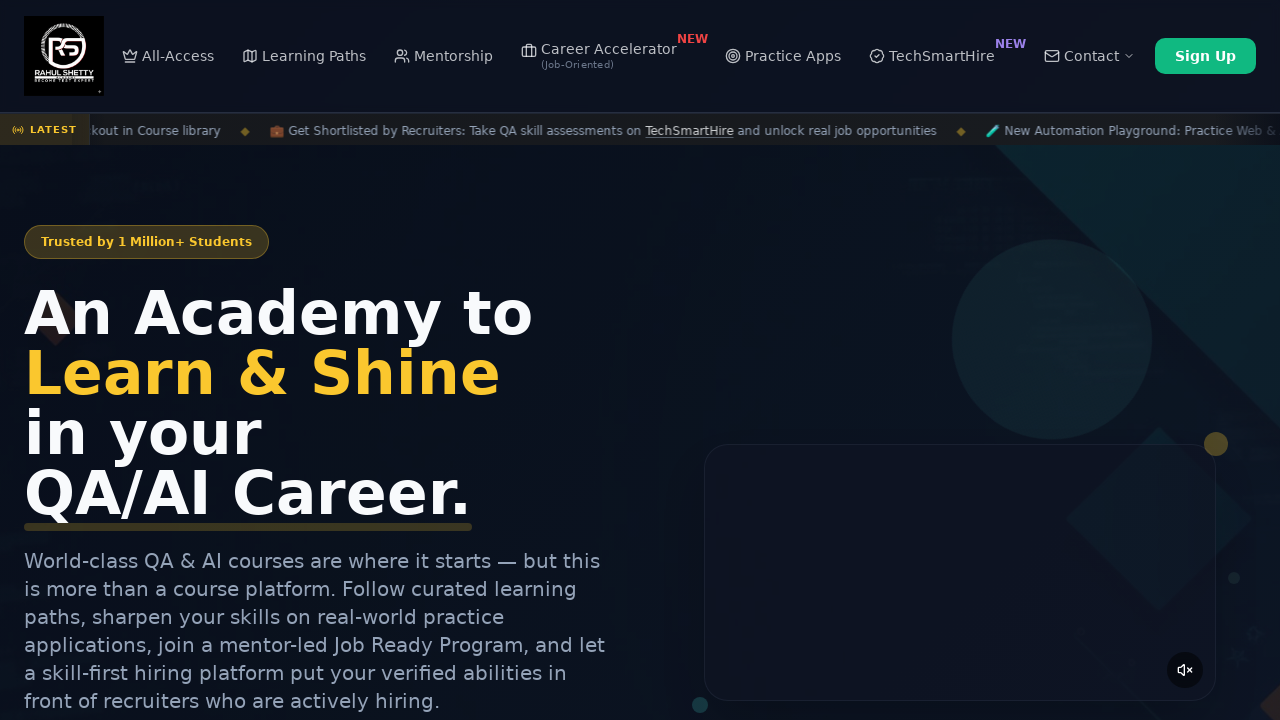

Retrieved page title: Rahul Shetty Academy | QA Automation, Playwright, AI Testing & Online Training
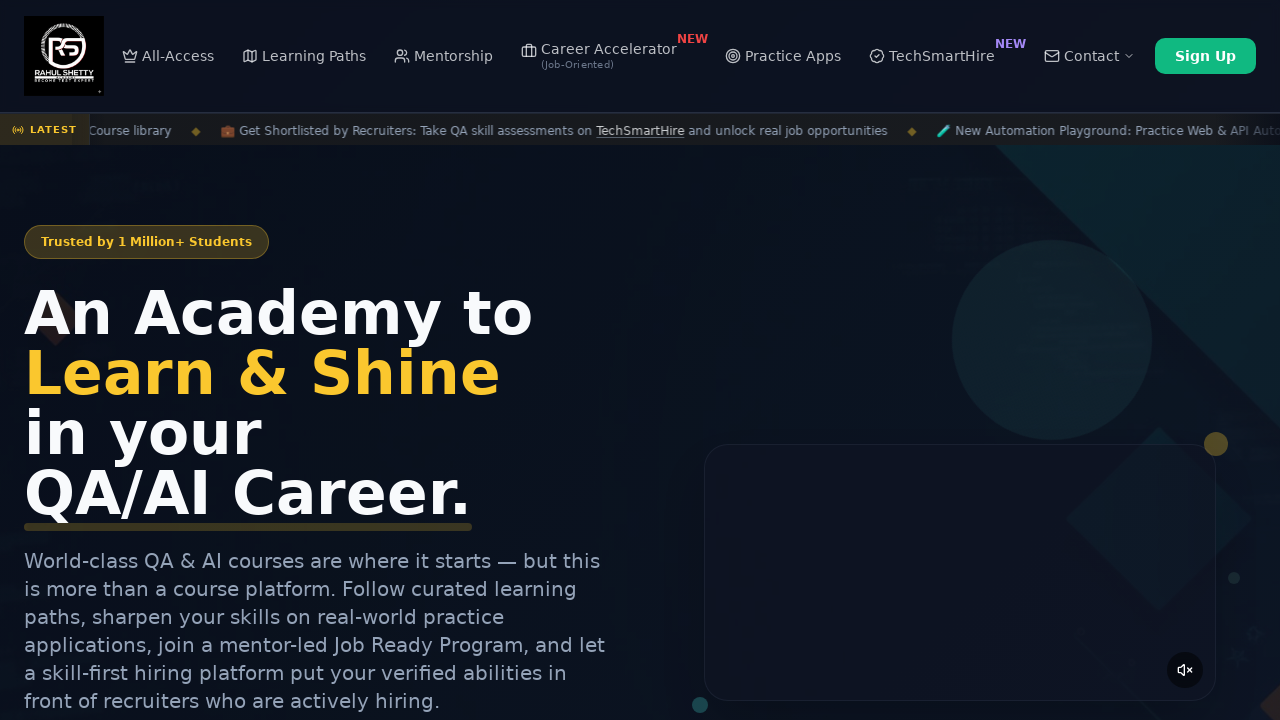

Retrieved current URL: https://rahulshettyacademy.com/
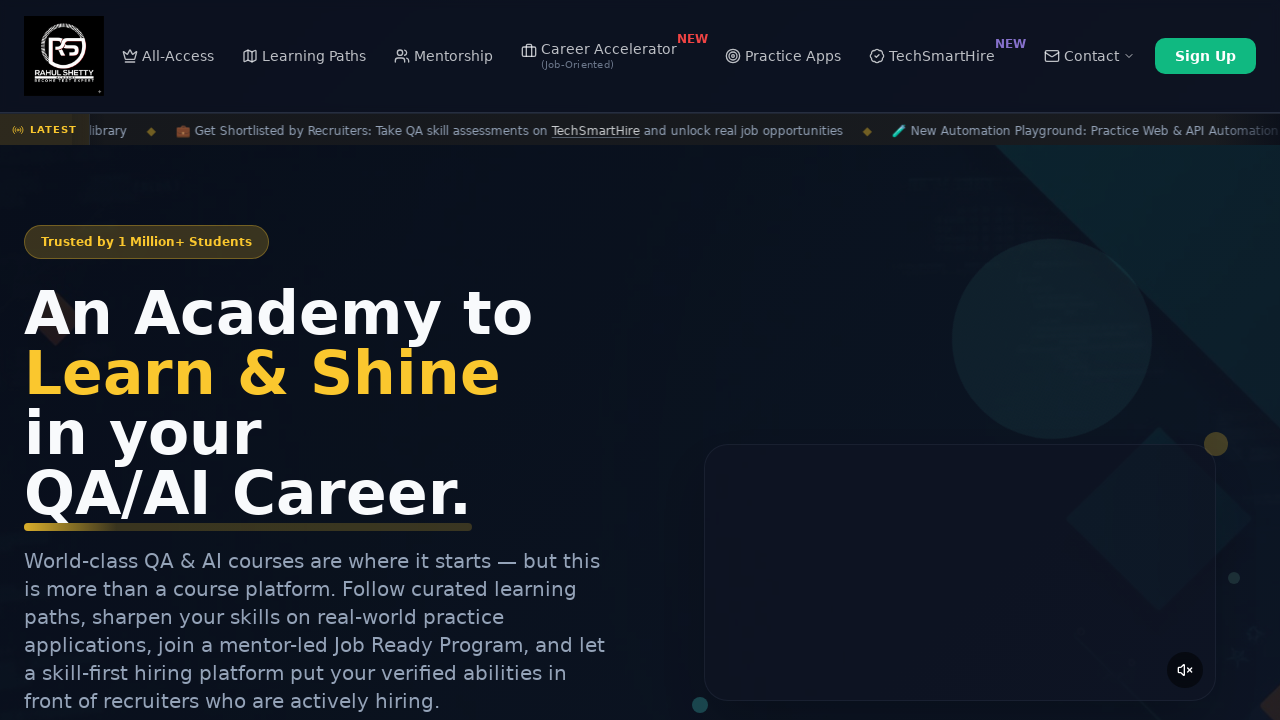

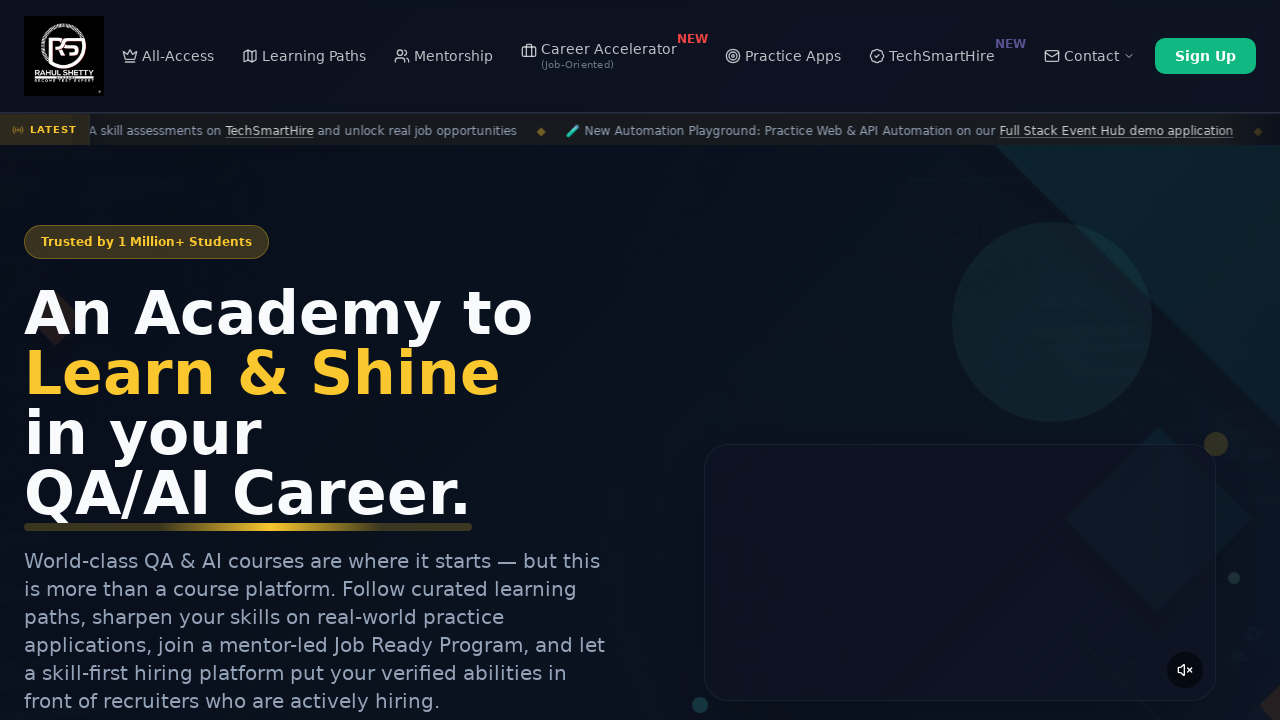